Tests dynamic loading functionality by clicking a start button and verifying "Hello World!" text appears after loading completes

Starting URL: https://automationfc.github.io/dynamic-loading/

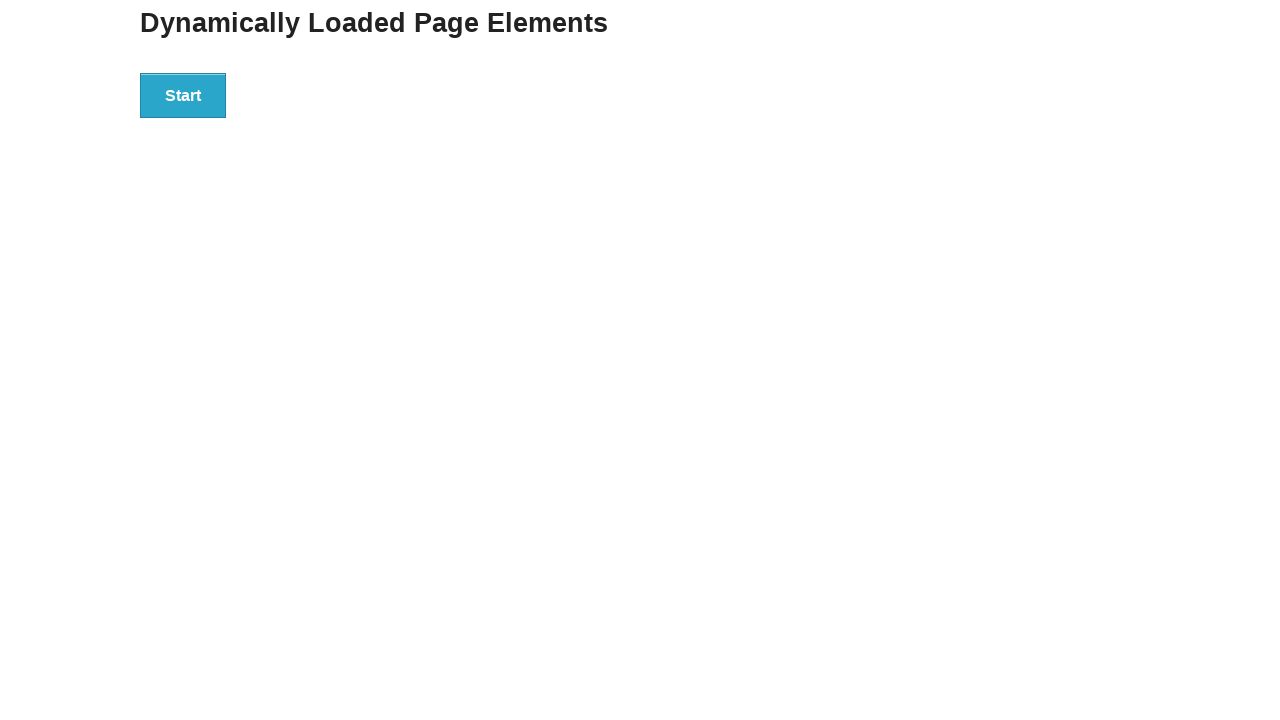

Clicked the start button to trigger dynamic loading at (183, 95) on div#start button
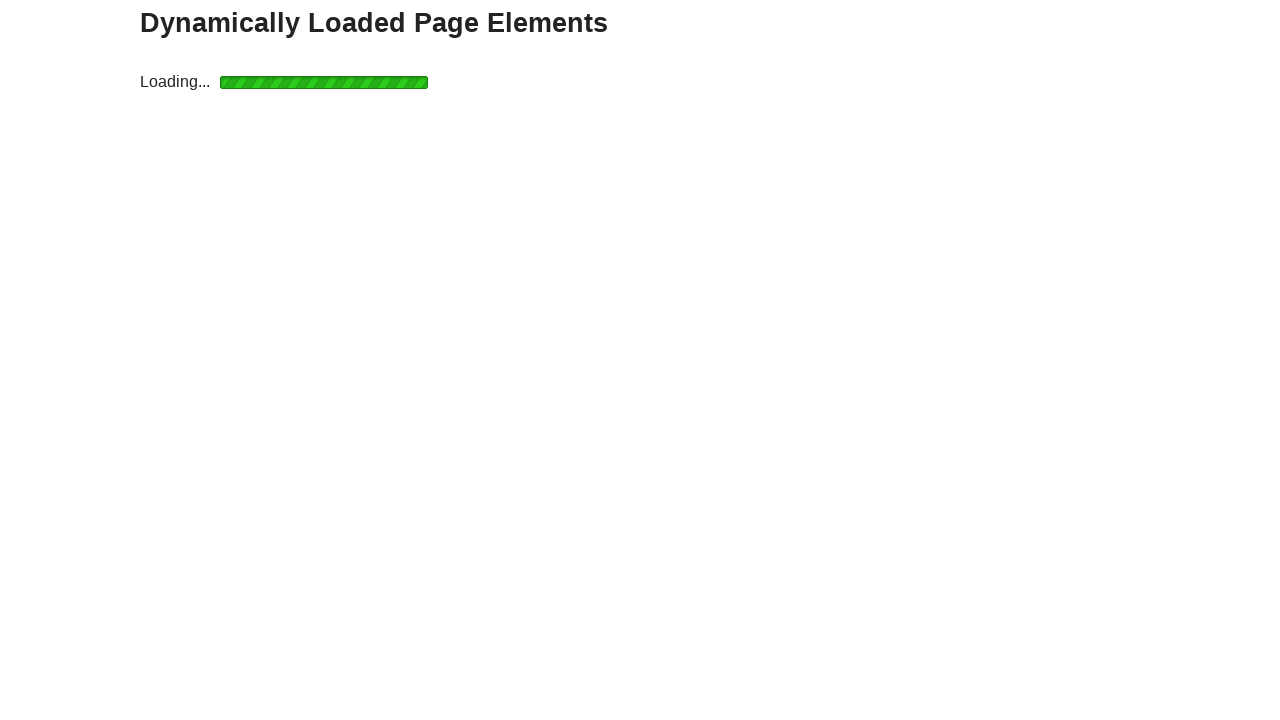

Loading completed and finish text became visible
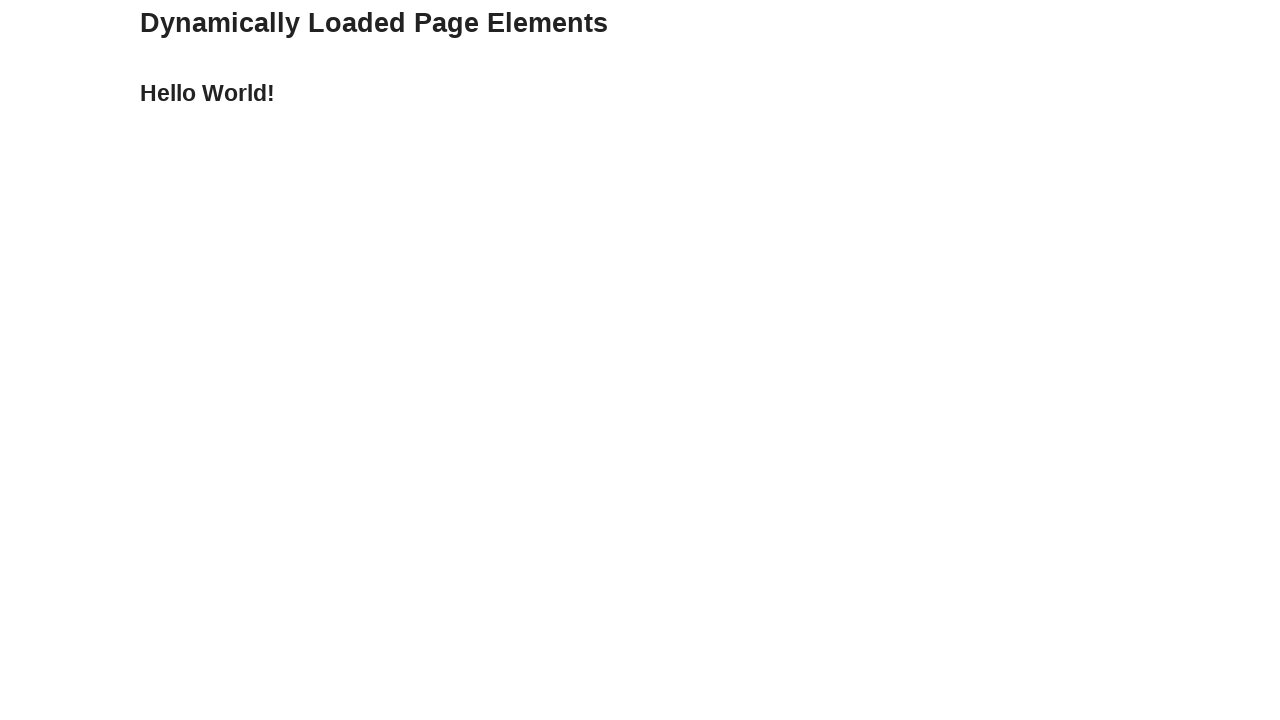

Retrieved finish text content: 'Hello World!'
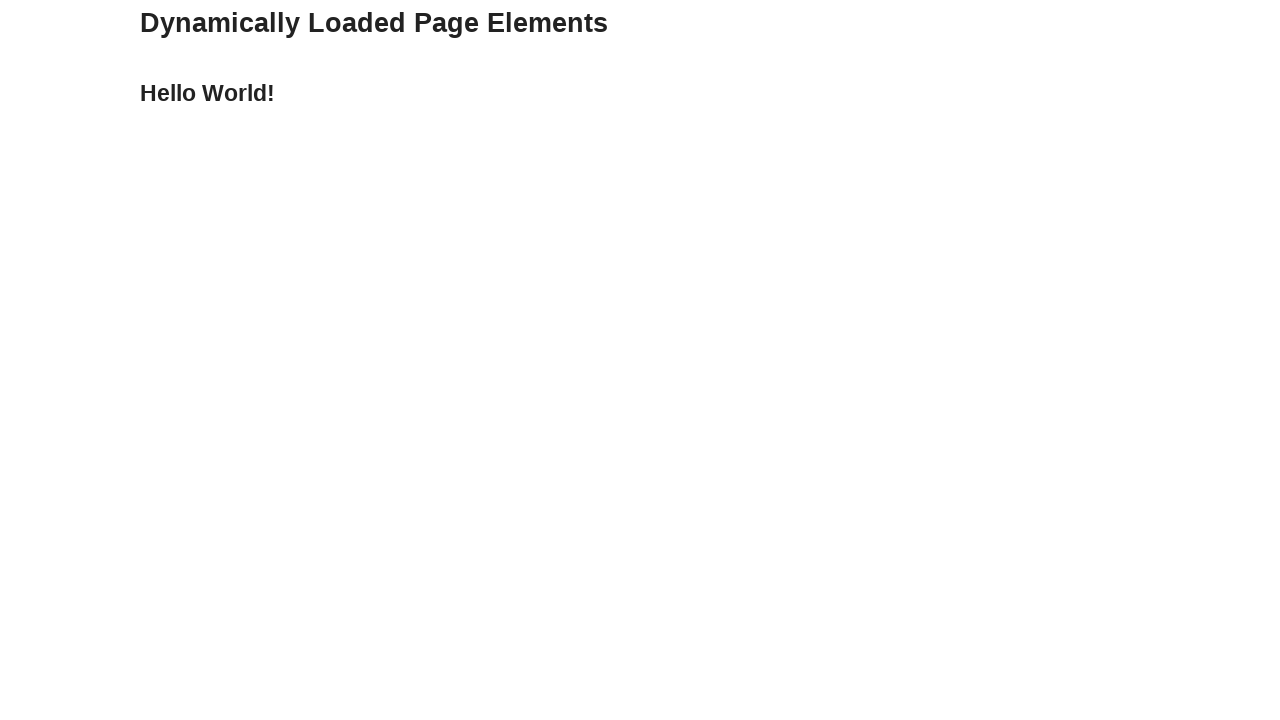

Verified that 'Hello World!' text appeared after dynamic loading
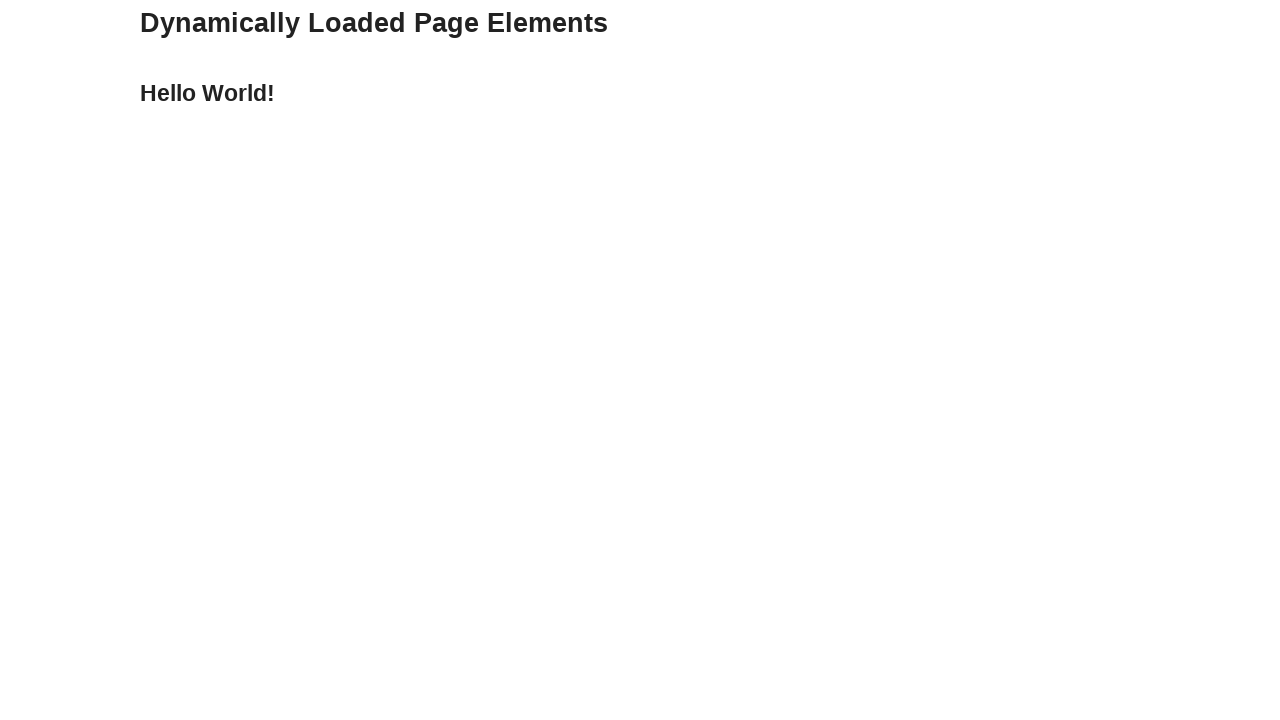

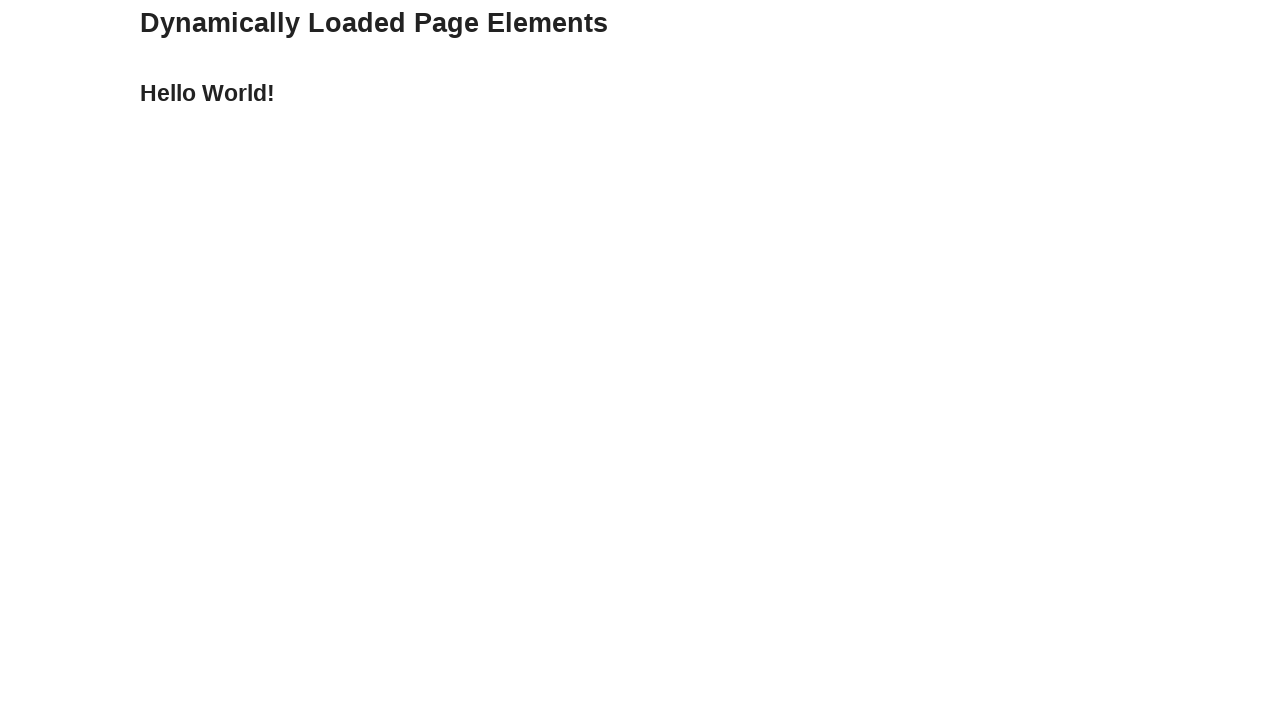